Tests form interaction by entering a username into a text field and performing keyboard shortcut actions (Ctrl+Tab+A) using action chains.

Starting URL: http://www.theTestingWorld.com/testings

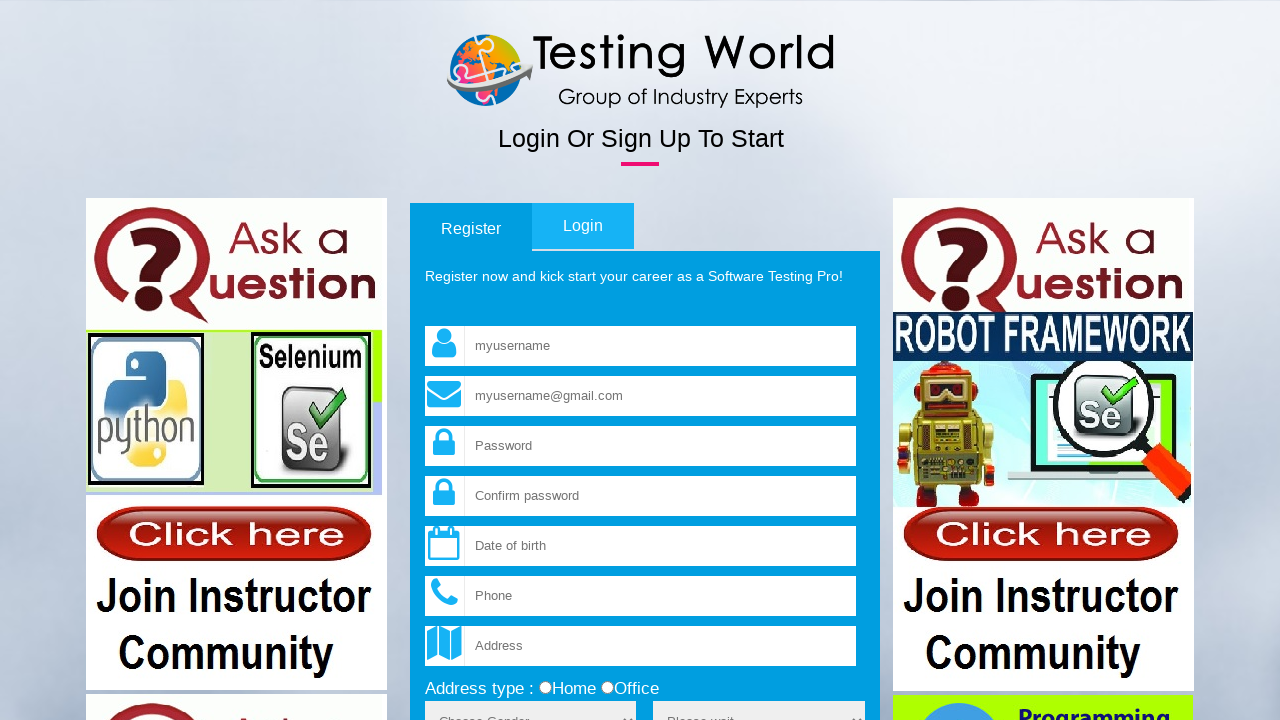

Entered username 'hello_Vimmi' into the username text field on input[name='fld_username']
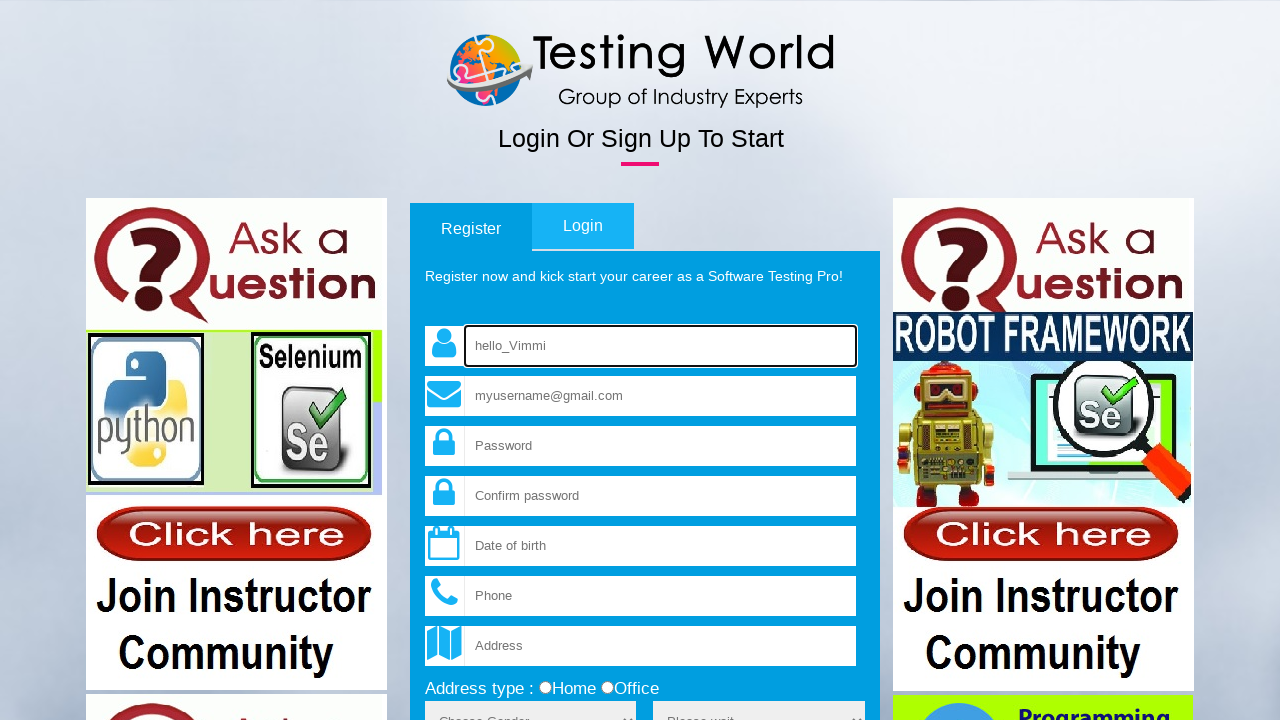

Pressed Ctrl+A keyboard shortcut to select all text in the username field
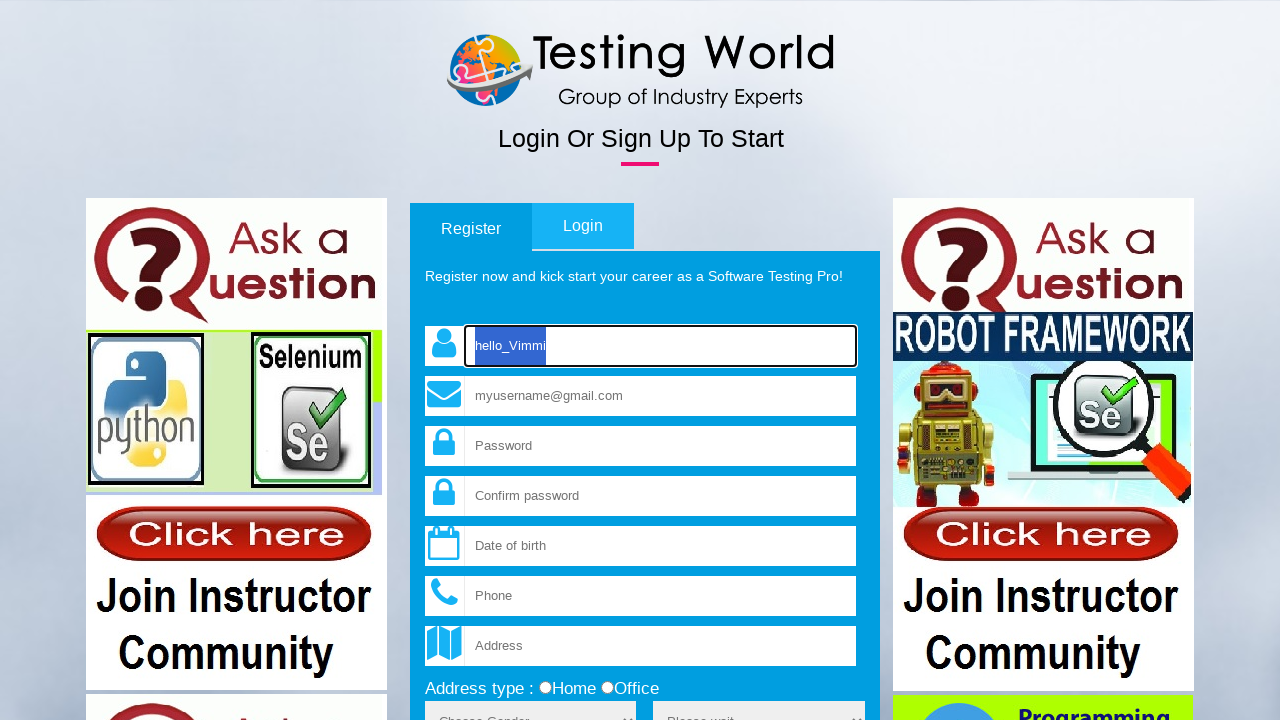

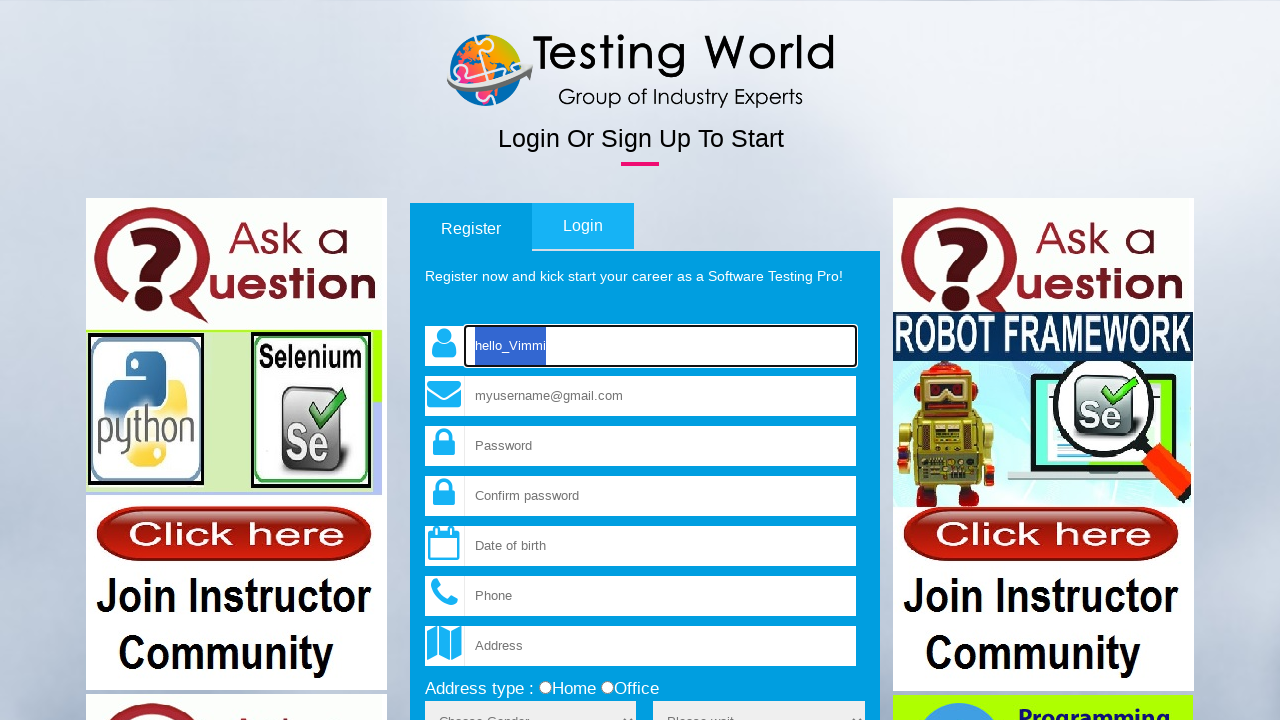